Tests product selection, adding to cart, checkout process including form filling and cart management

Starting URL: https://www.mystoredemo.io/#/

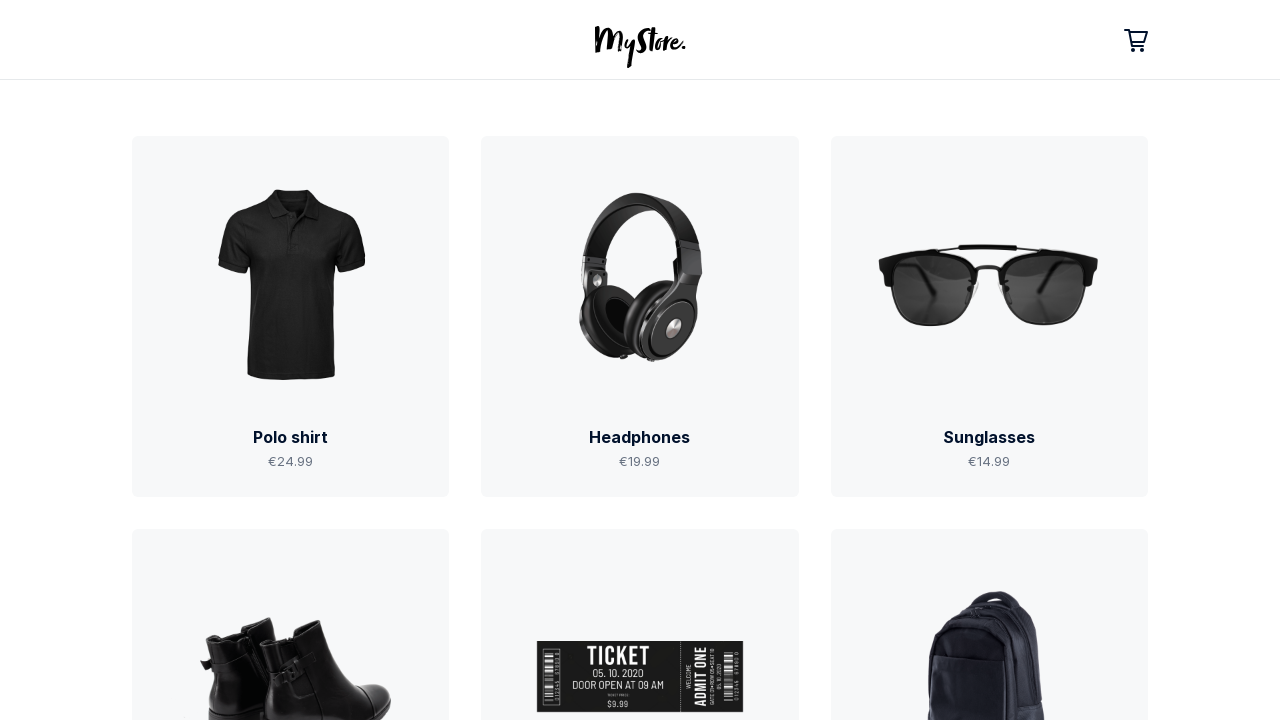

Clicked first product section at (291, 316) on xpath=/html/body/div[1]/main/section/ul/li[1]/a
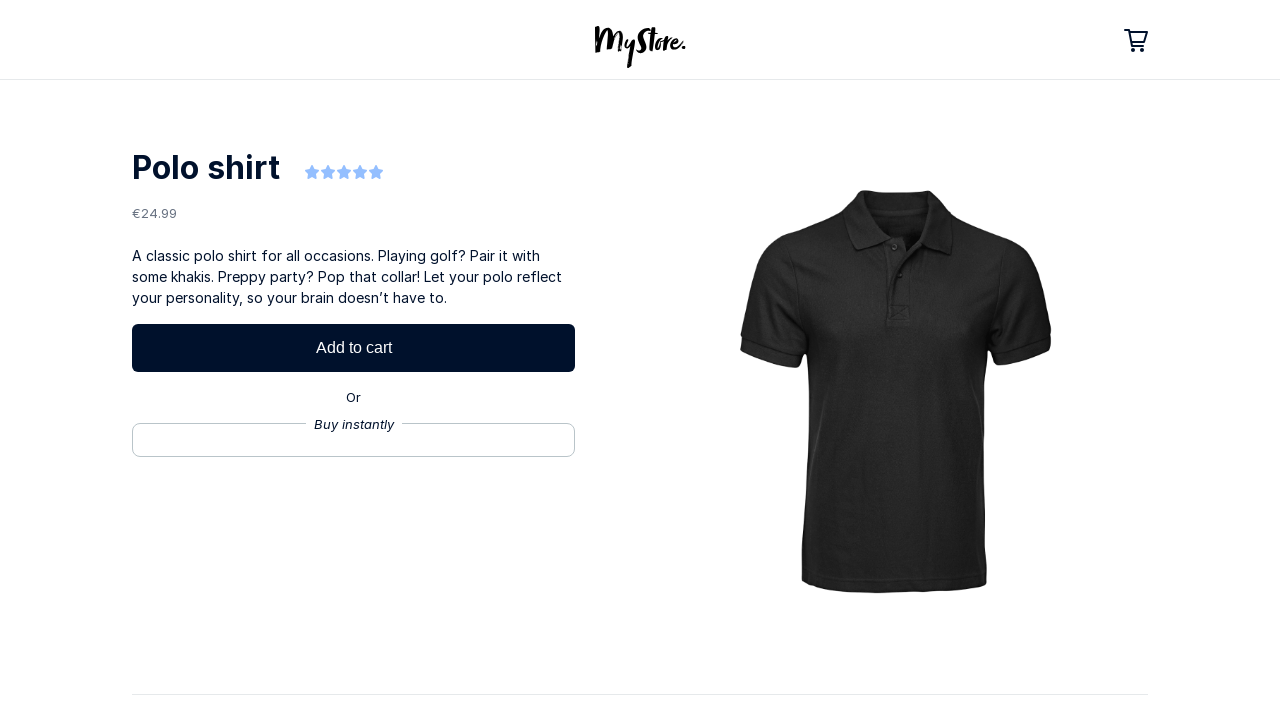

Product details page loaded
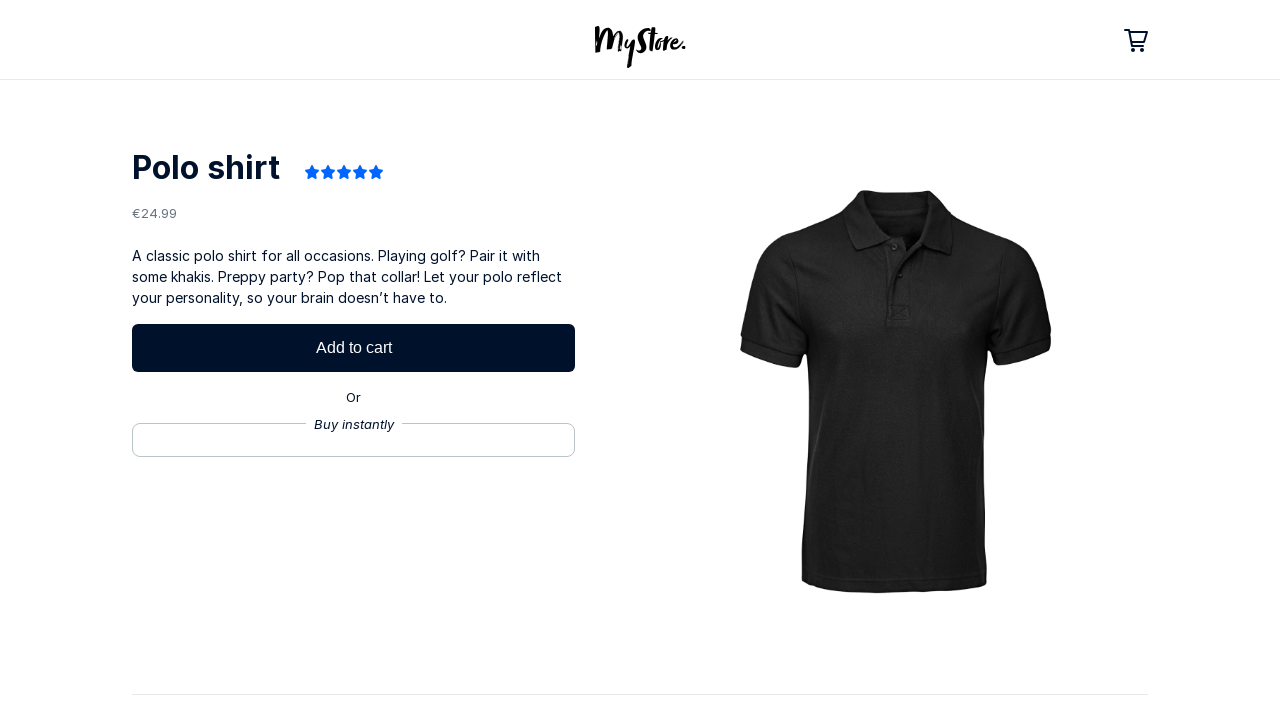

Clicked Add to Cart button at (354, 348) on xpath=/html/body/div[1]/main/div/section[1]/div[2]/button
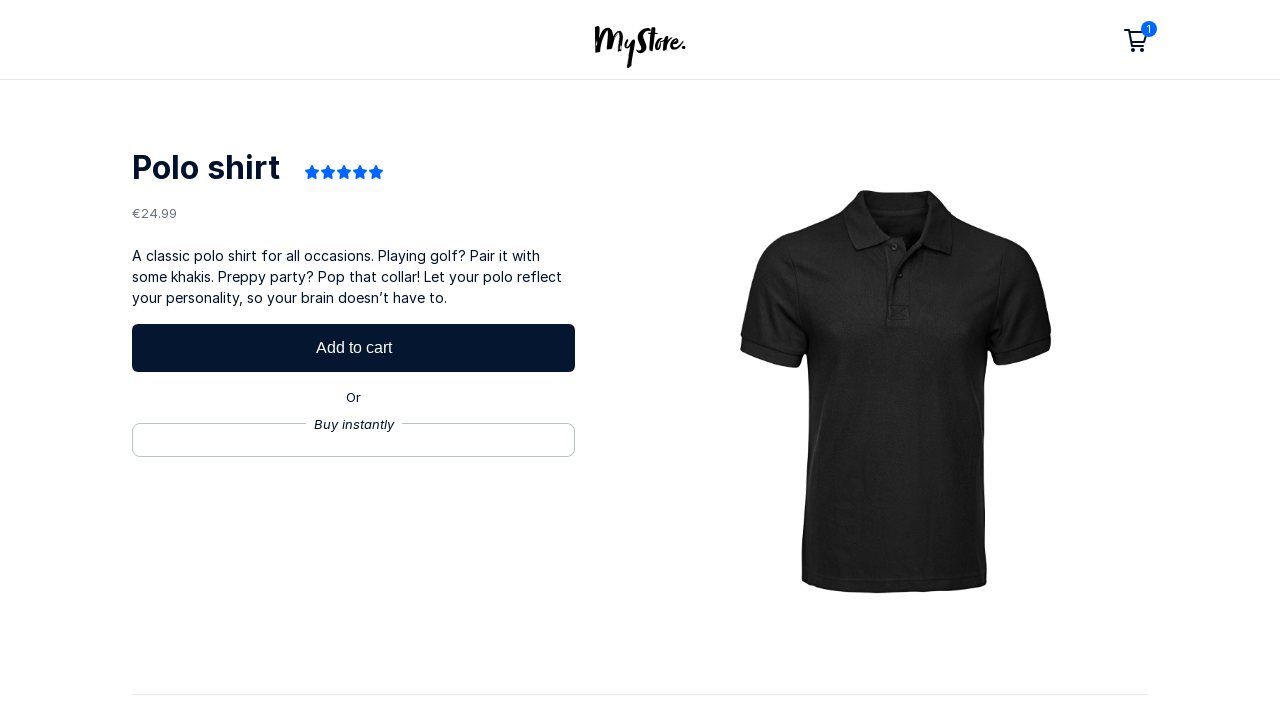

Toast notification appeared confirming item added to cart
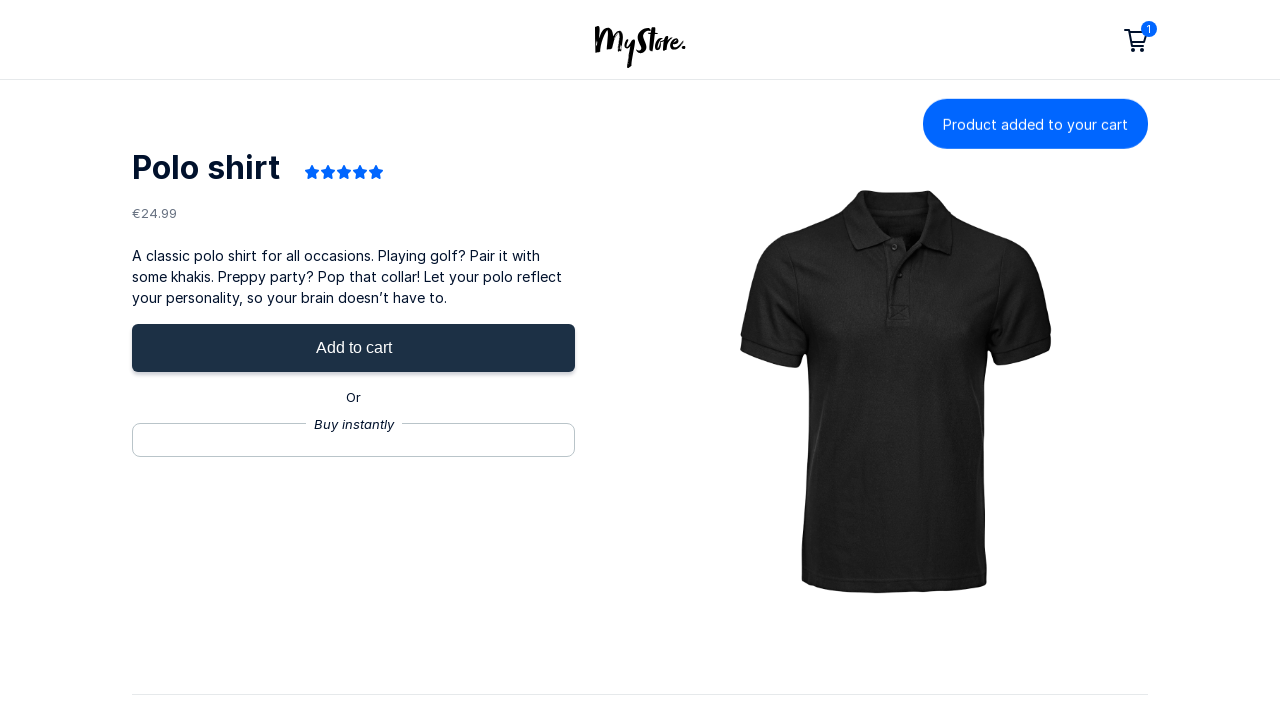

Clicked shopping cart icon at (1136, 43) on .shopping-cart > a
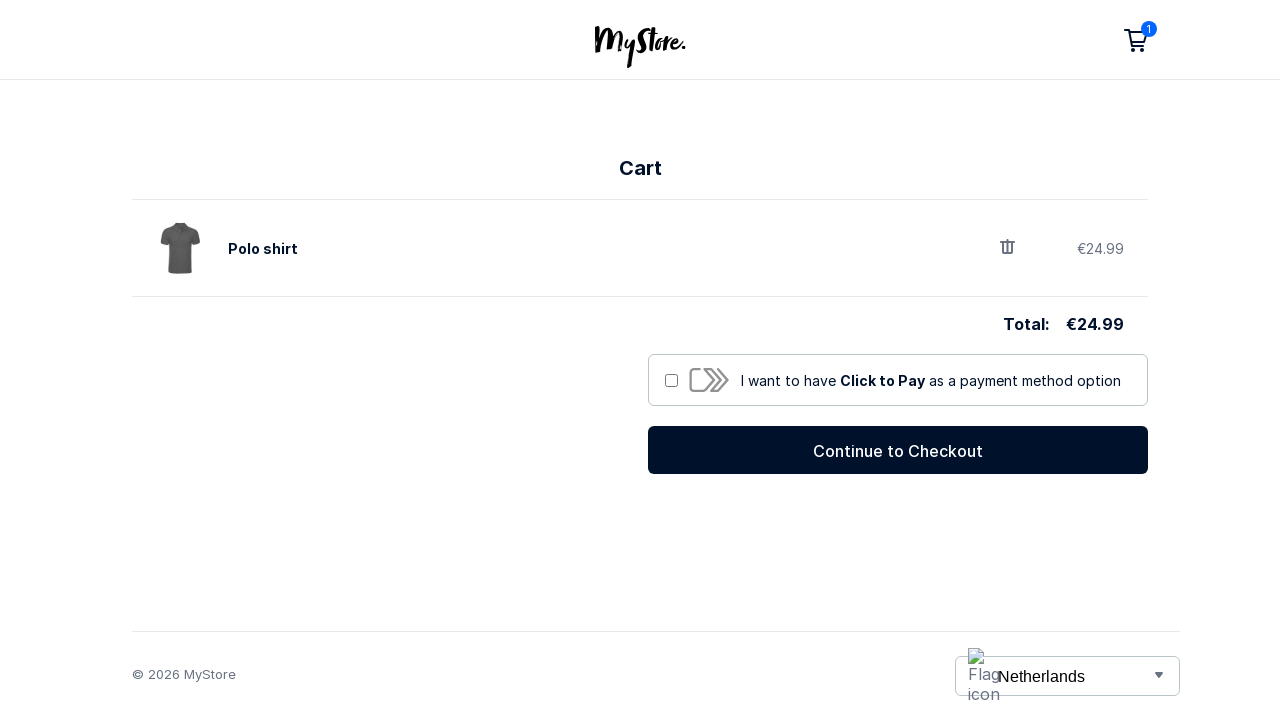

Cart page loaded
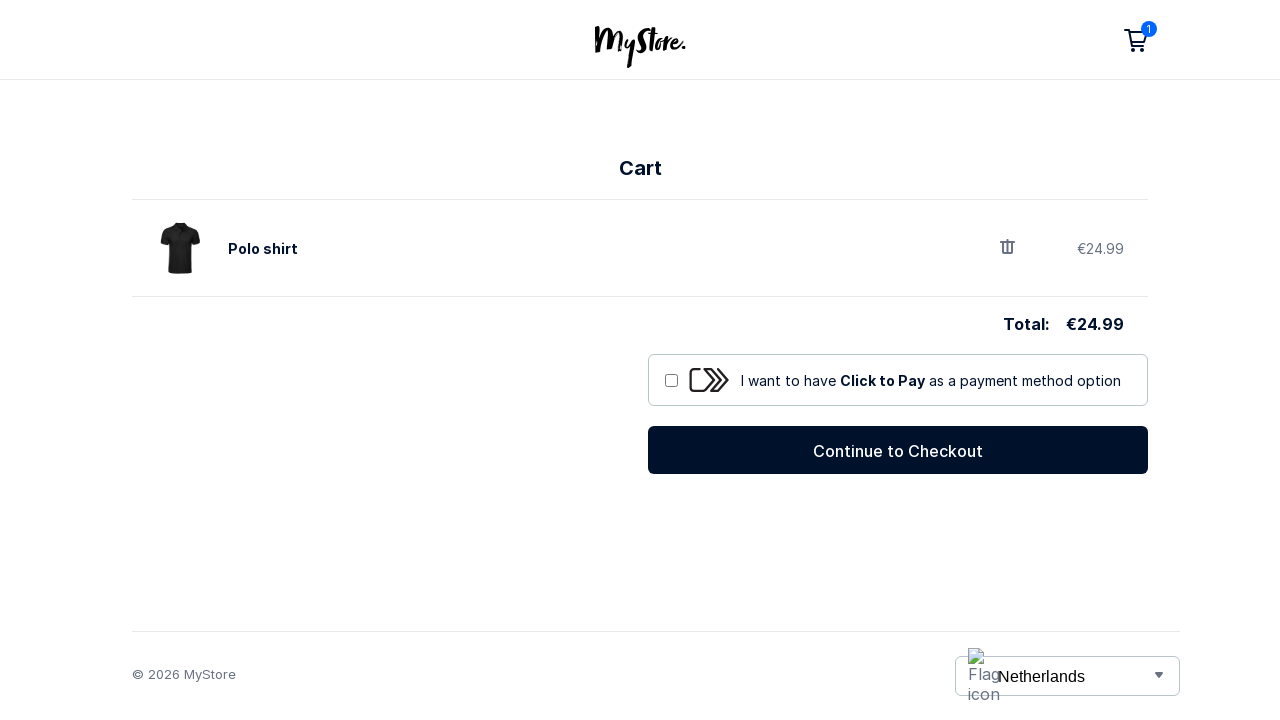

Clicked trash button to remove item from cart at (1008, 248) on xpath=/html/body/div[1]/main/section/div[1]/ul/li/button
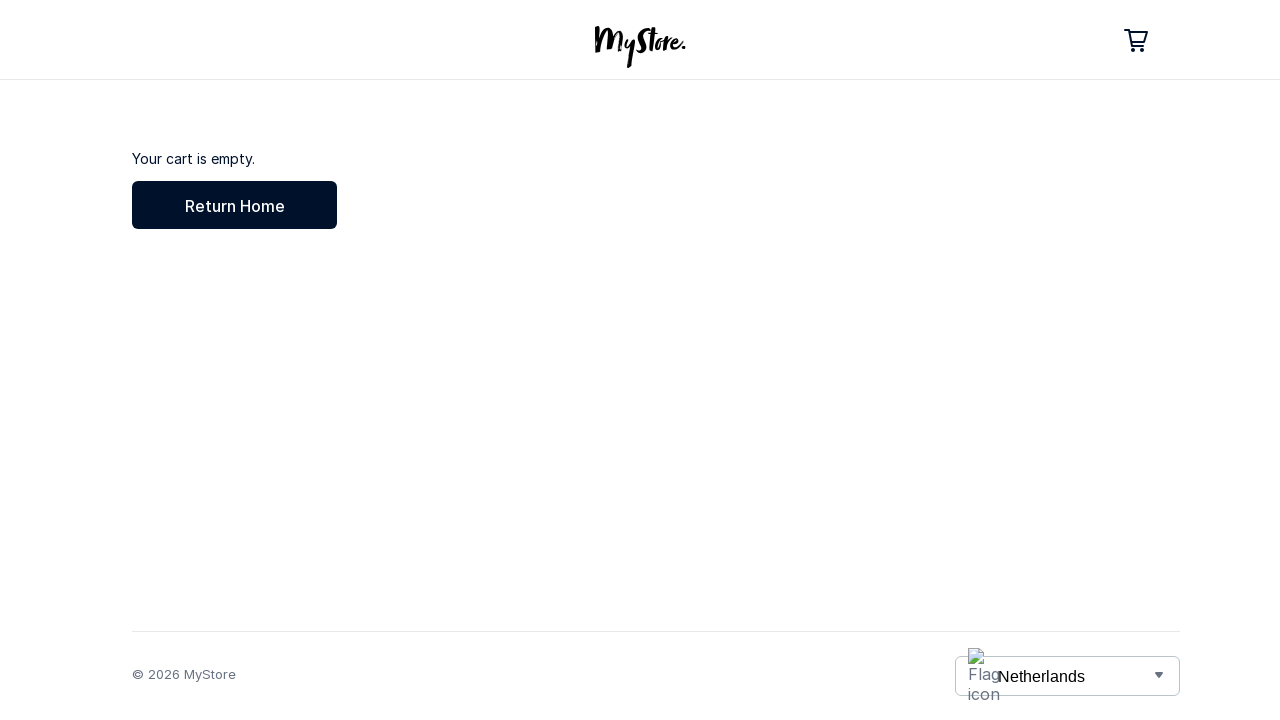

Clicked Return Home button at (234, 205) on xpath=/html/body/div[1]/main/section/a
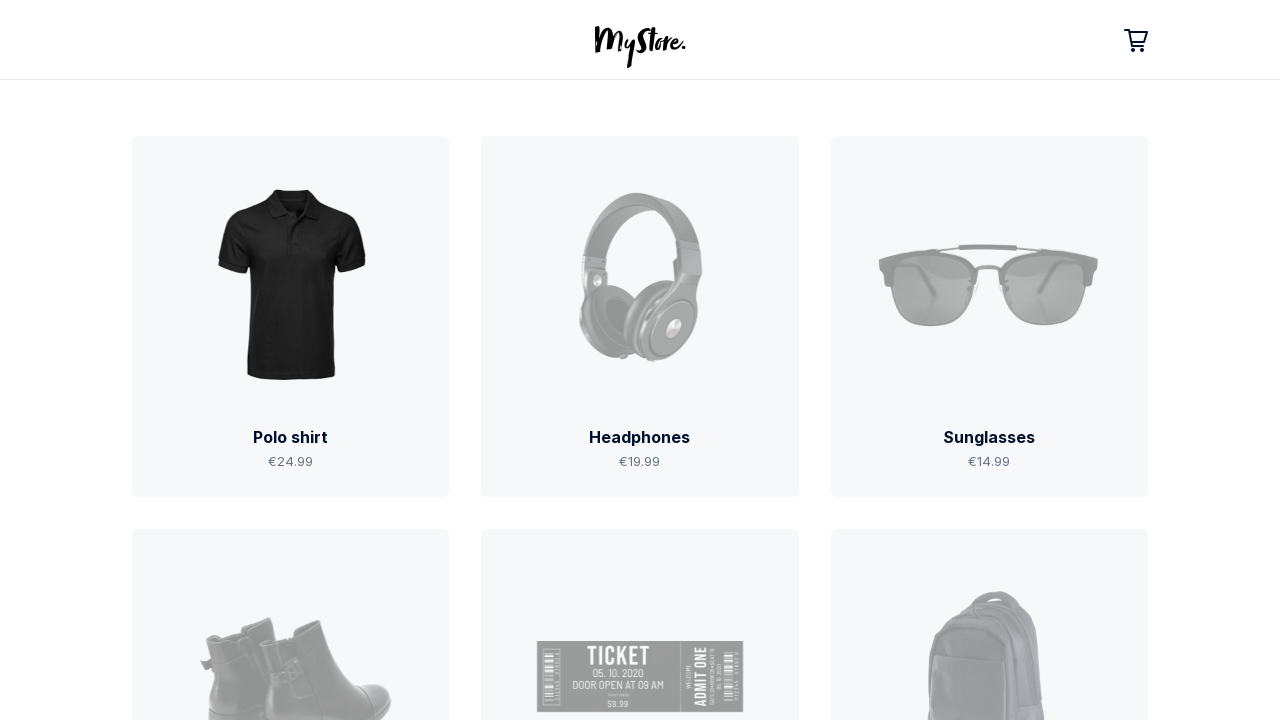

Clicked first product section again at (291, 316) on xpath=/html/body/div[1]/main/section/ul/li[1]/a
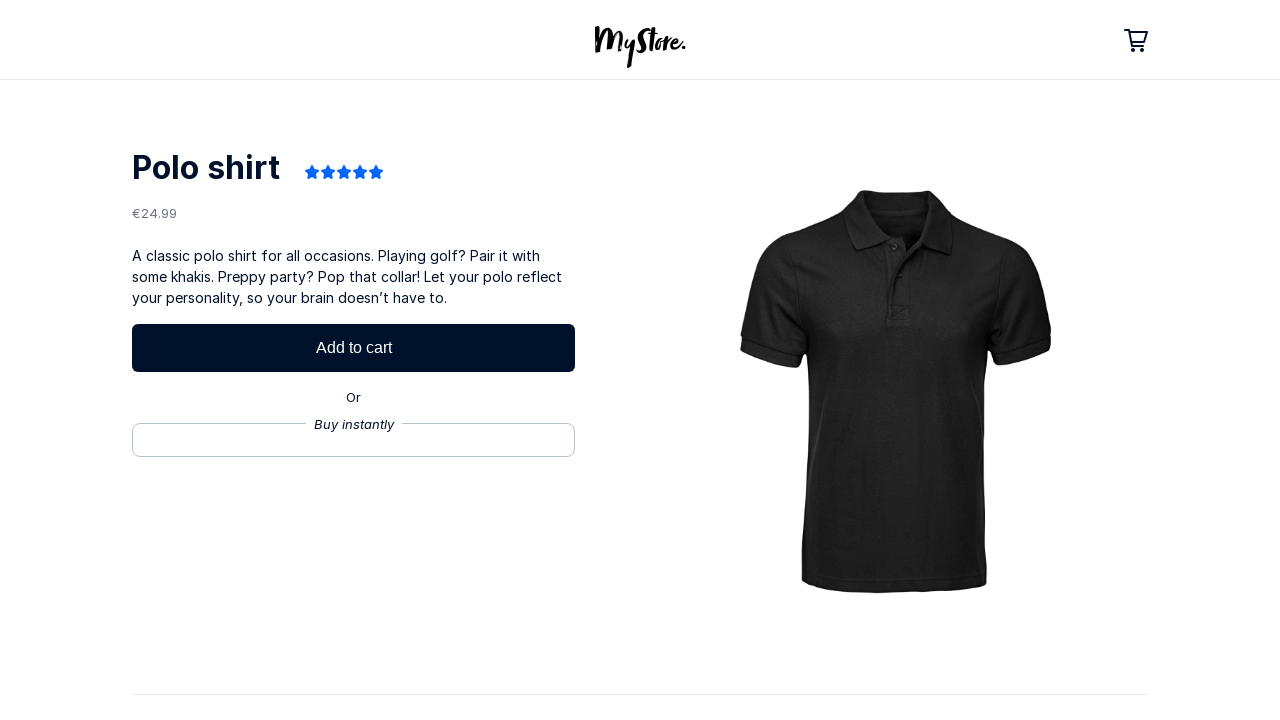

Clicked Add to Cart button again at (354, 348) on xpath=/html/body/div[1]/main/div/section[1]/div[2]/button
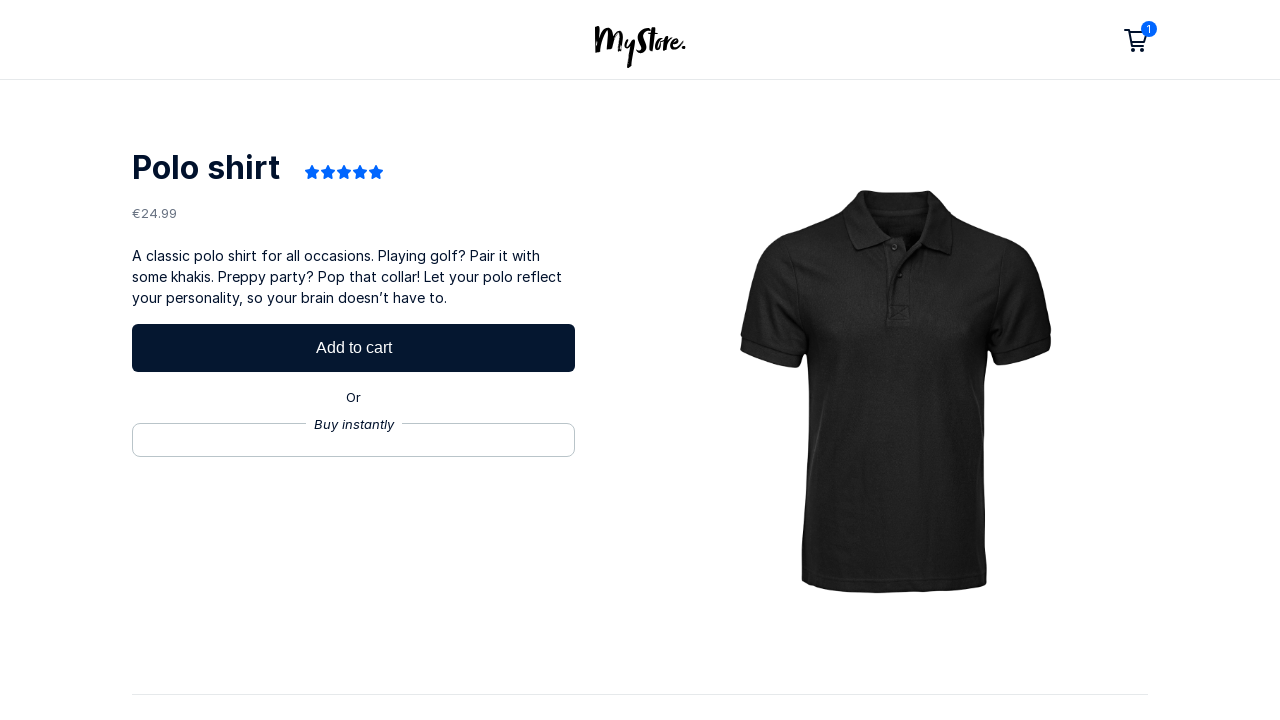

Clicked shopping cart icon to view cart at (1136, 43) on .shopping-cart > a
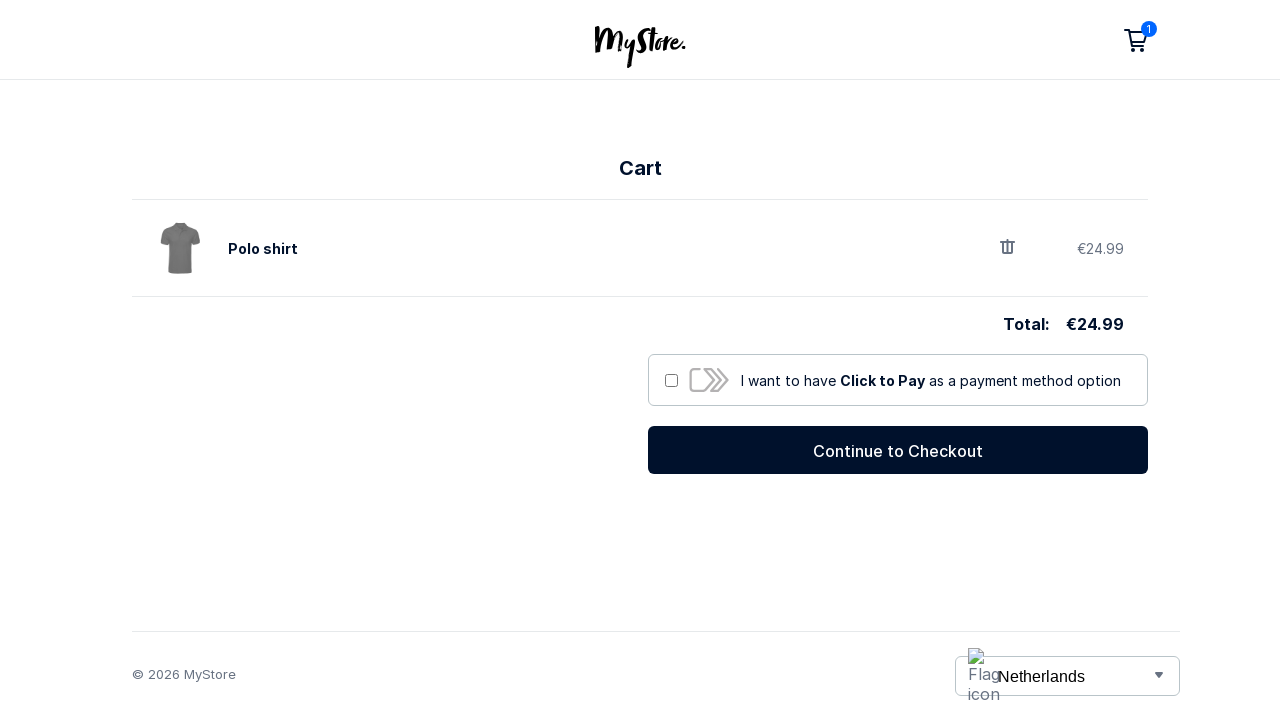

Checked Click to Pay checkbox at (672, 380) on #field-checkbox
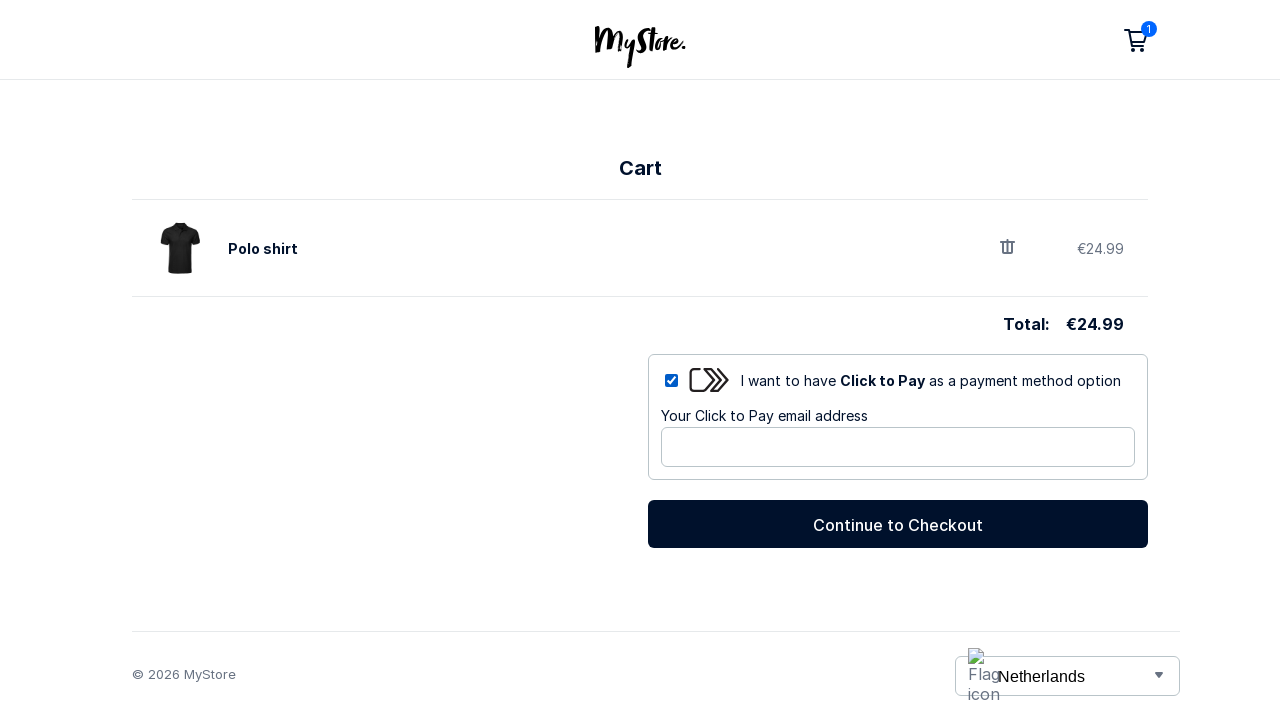

Filled email field with 'testuser@example.com' on #field-email
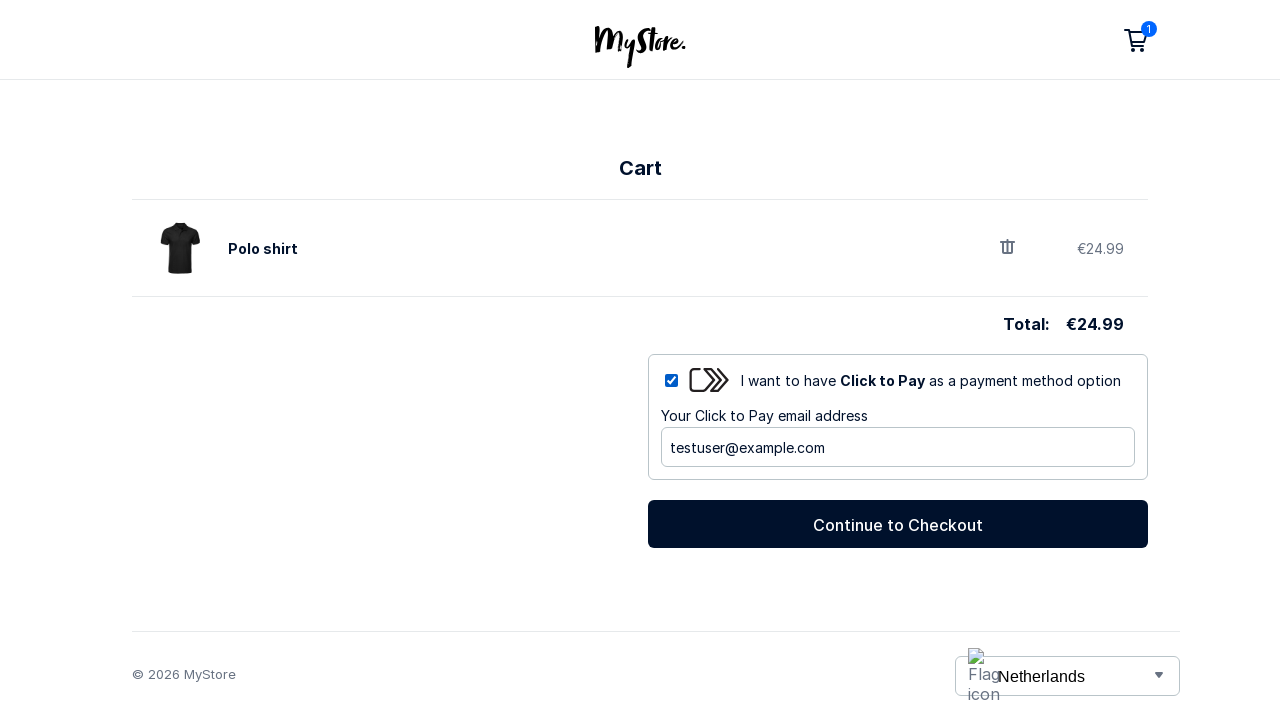

Clicked Continue to checkout button at (898, 524) on a.cart_checkout-button
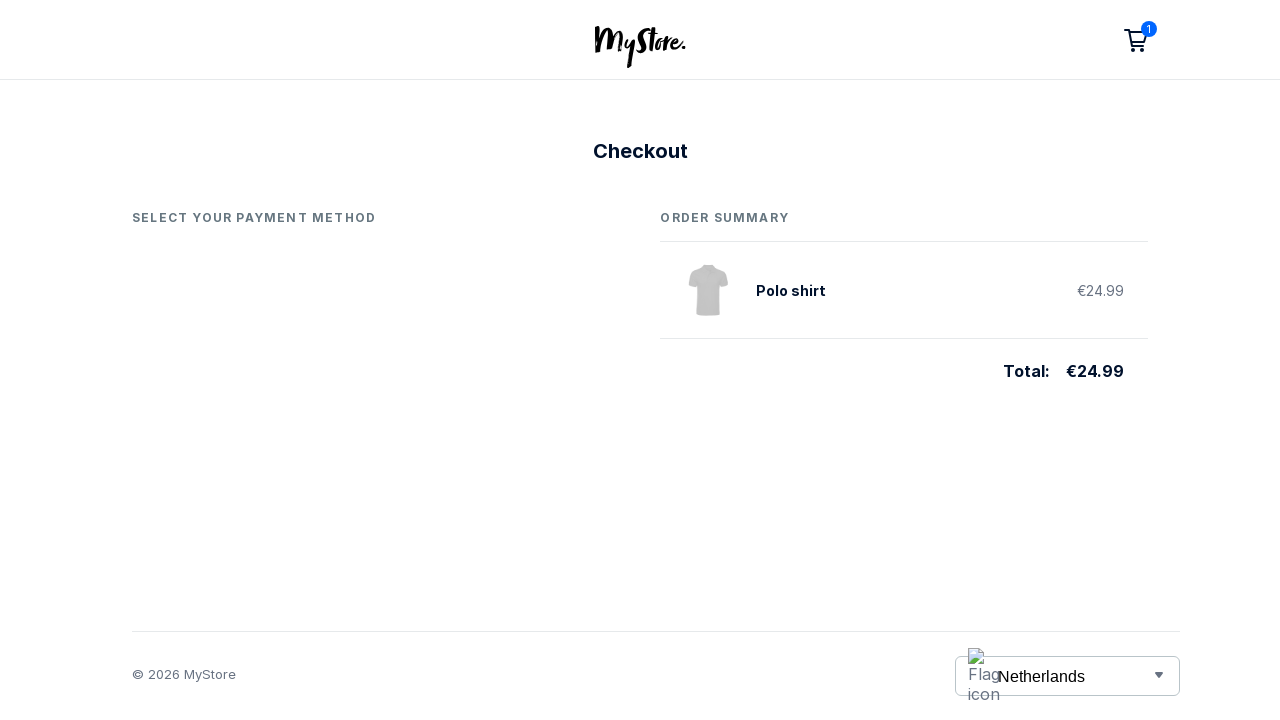

Clicked MyStore logo to return home at (640, 50) on xpath=/html/body/div[1]/header/div/a
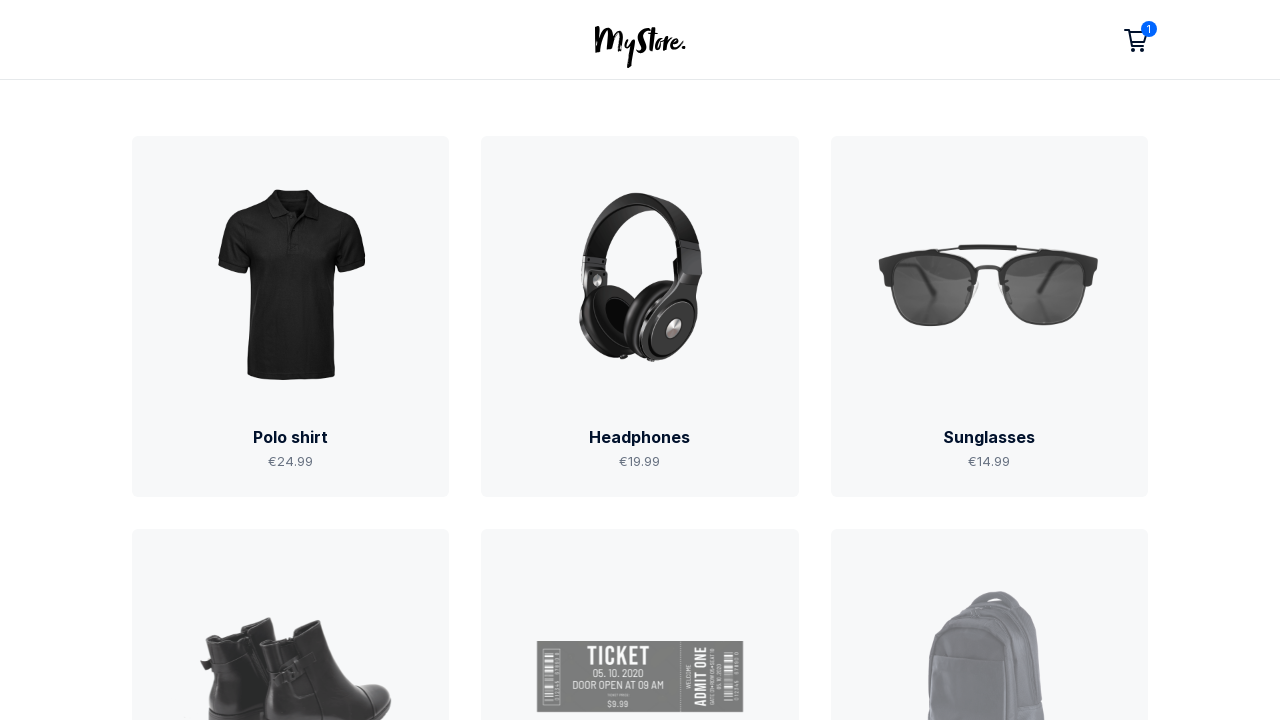

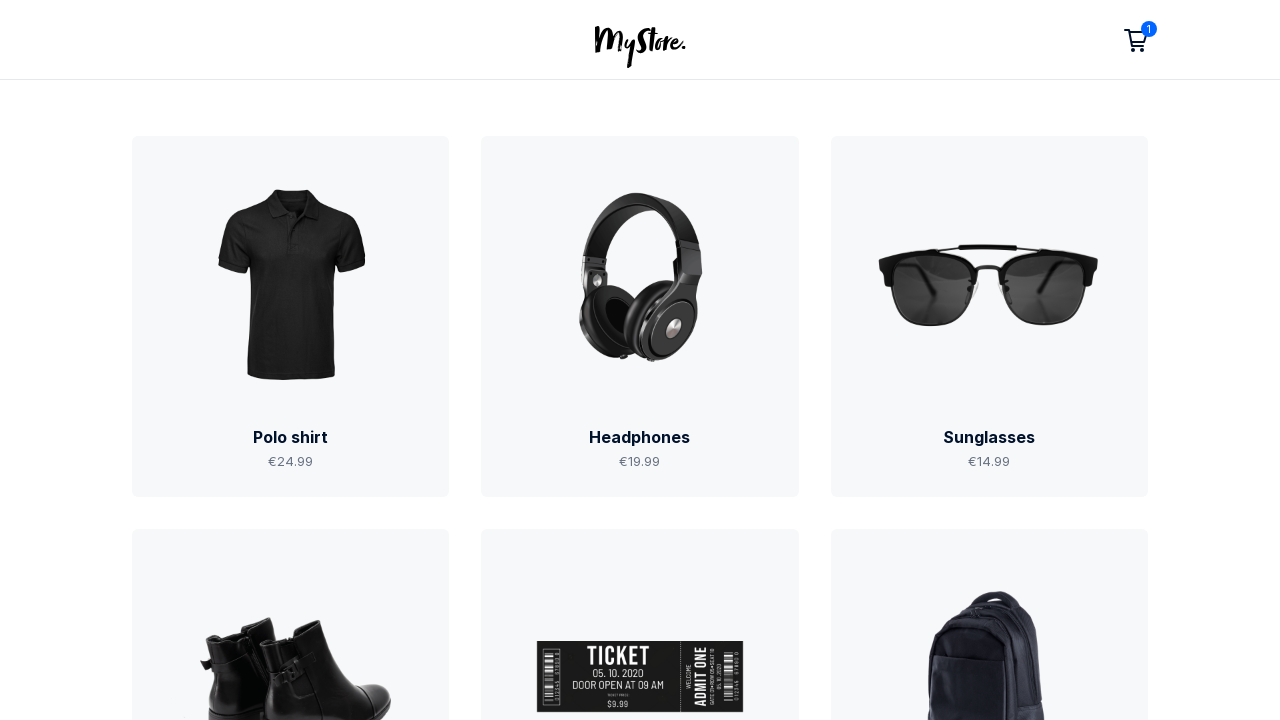